Tests navigation within Playwright Java documentation by clicking on "Test Runners" link in the left menu and verifying the page header.

Starting URL: https://playwright.dev/java/docs/intro

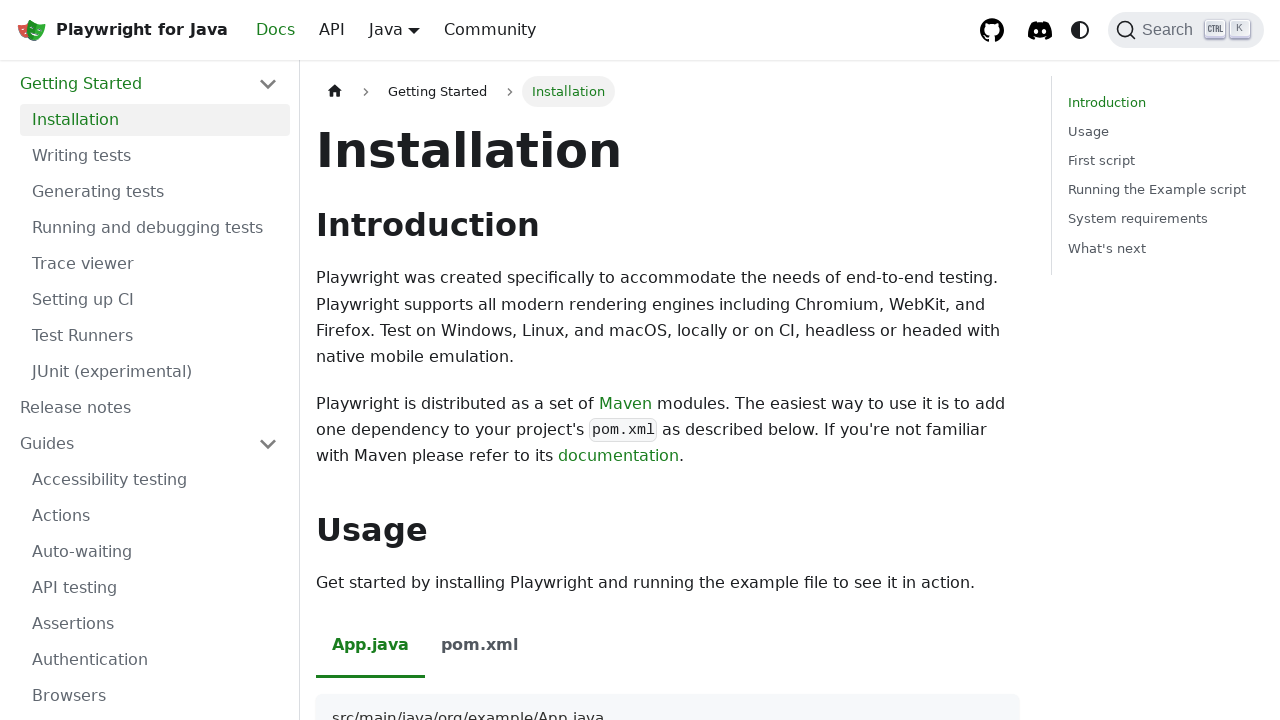

Clicked on 'Test Runners' link in the left menu at (155, 336) on a[href='/java/docs/test-runners']
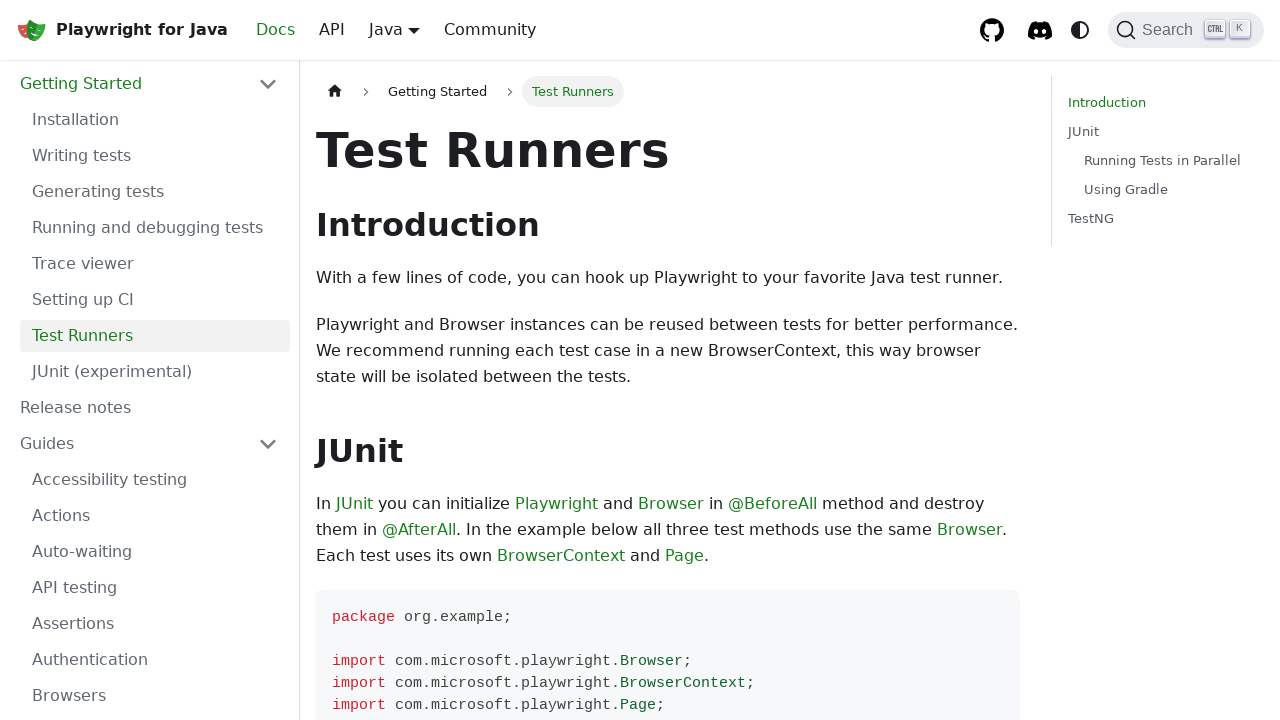

Waited for page header (h1) to load
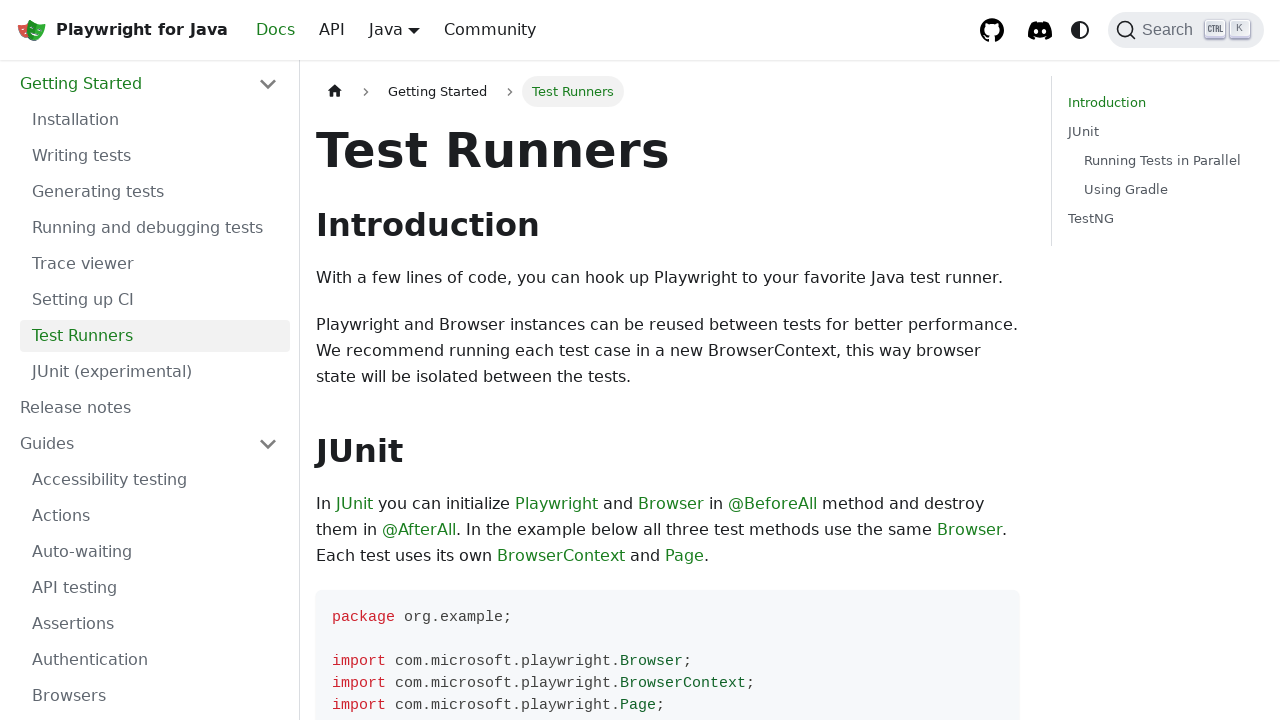

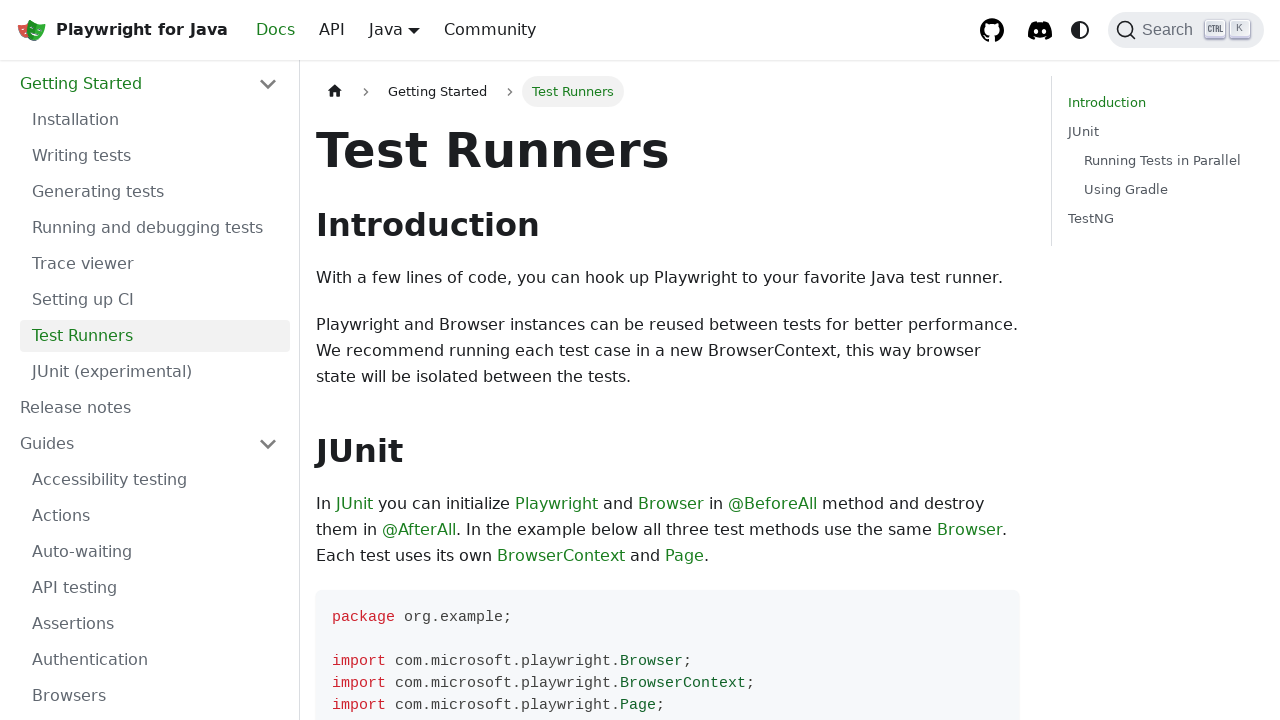